Tests handling of JavaScript alert dialog by clicking a button that triggers an alert and accepting it

Starting URL: https://the-internet.herokuapp.com/javascript_alerts

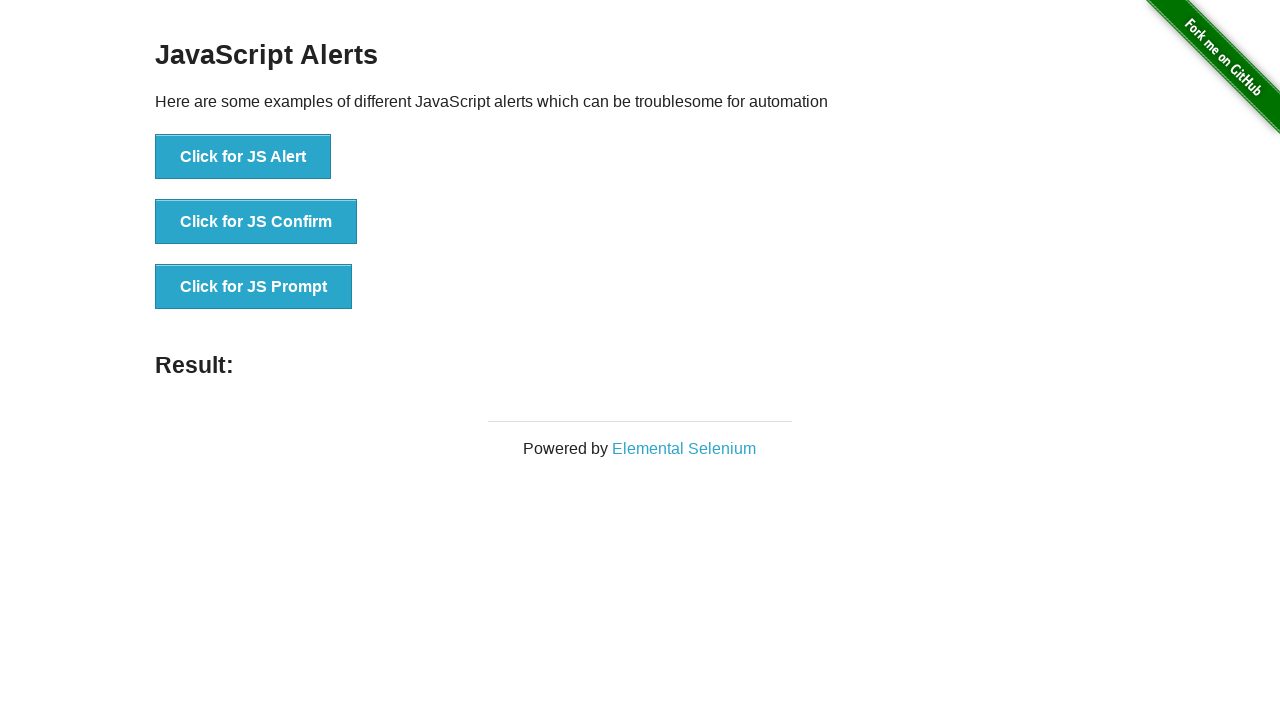

Set up dialog handler to automatically accept alerts
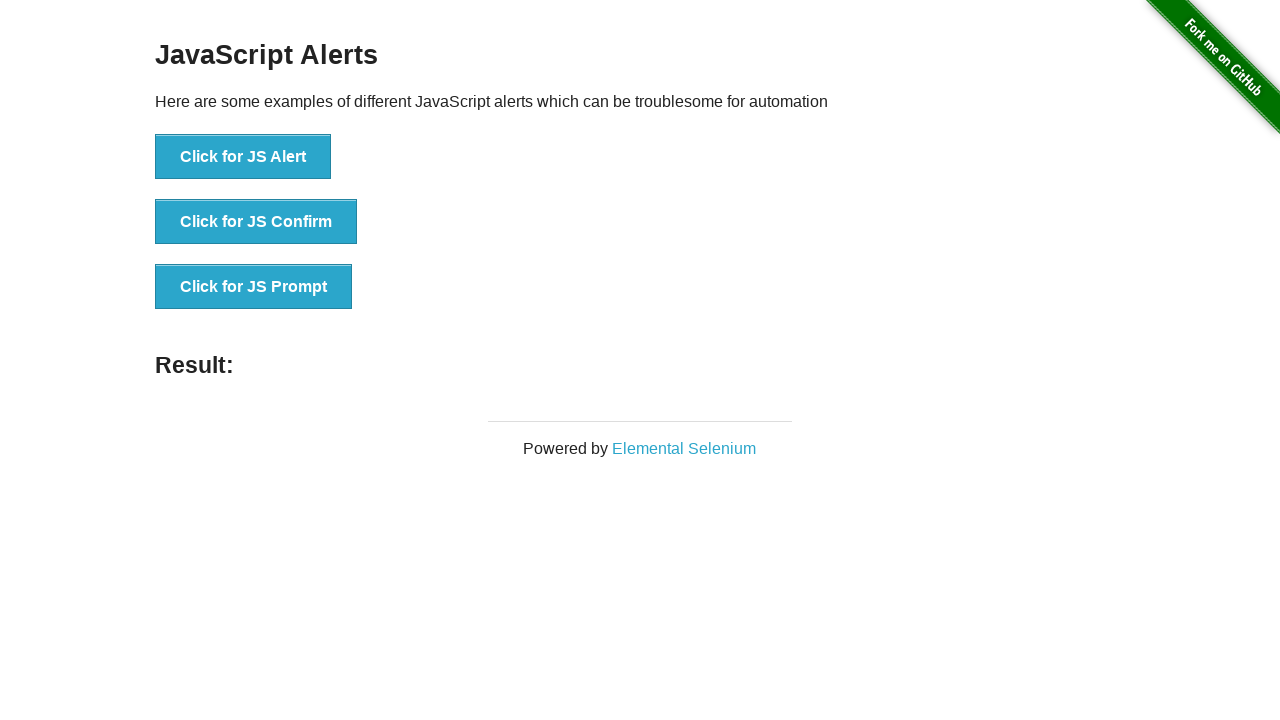

Clicked button to trigger JavaScript alert dialog at (243, 157) on xpath=//button[text()='Click for JS Alert']
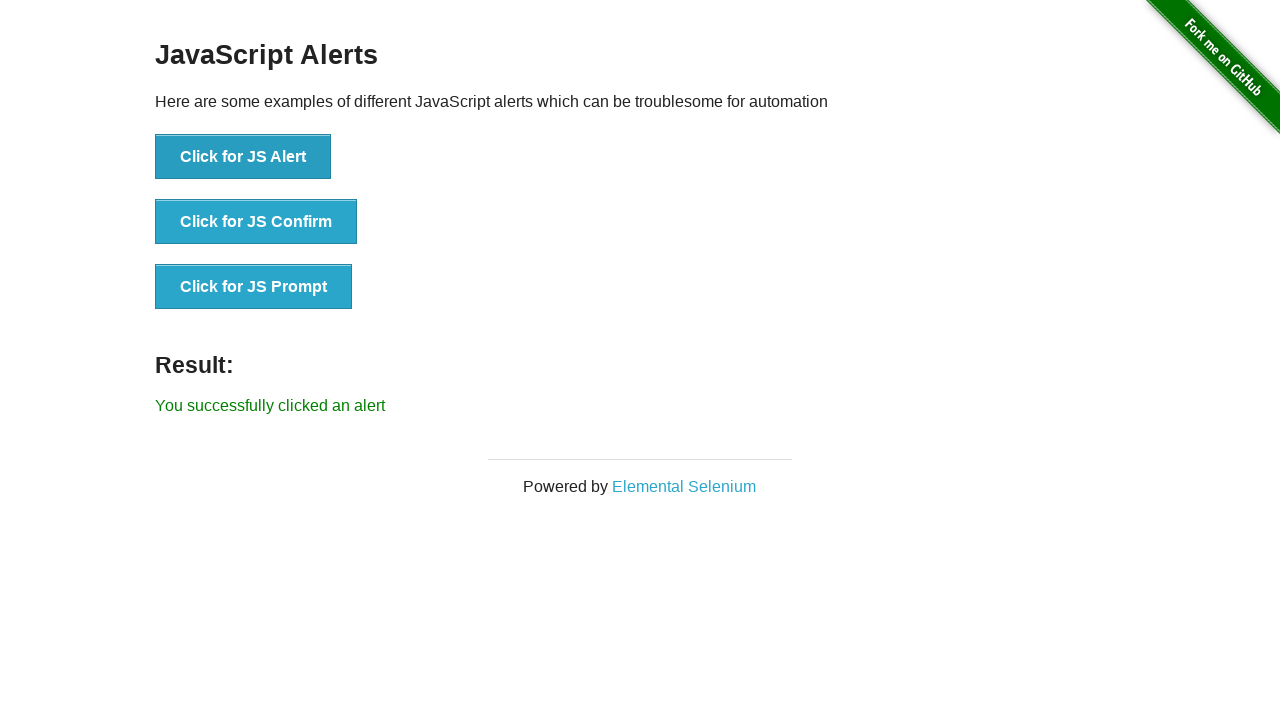

Alert was handled and result message appeared
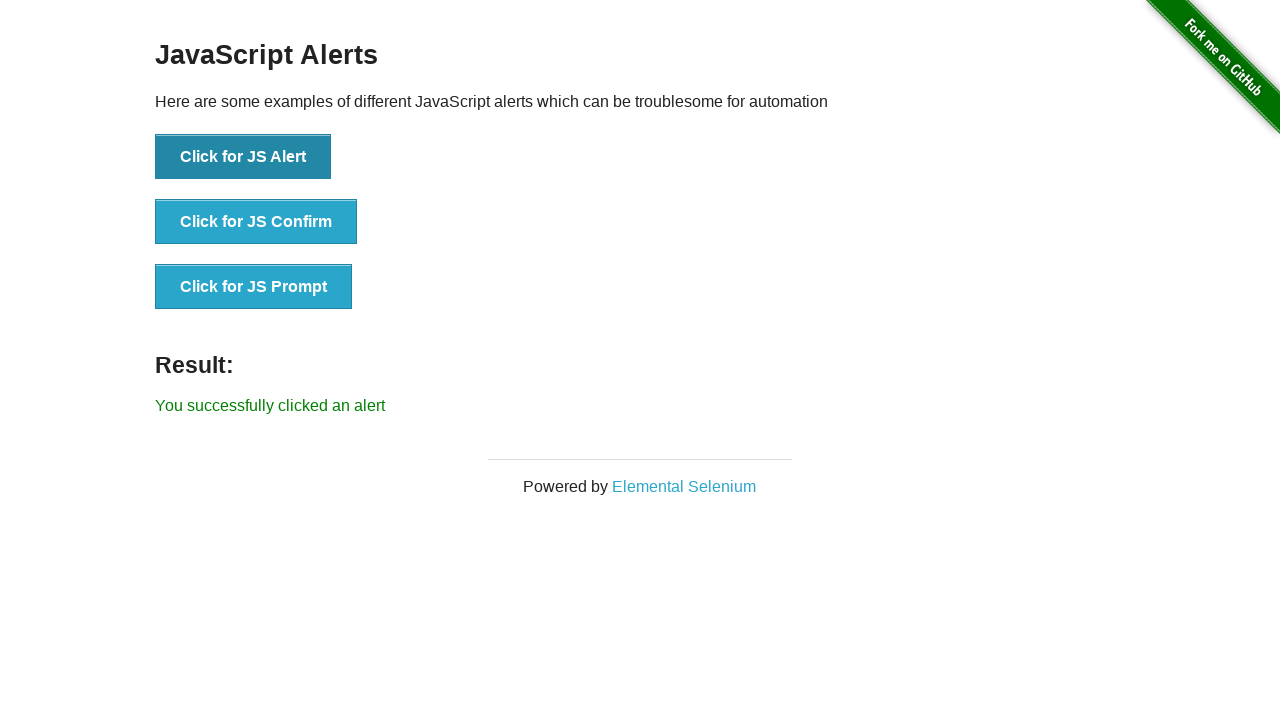

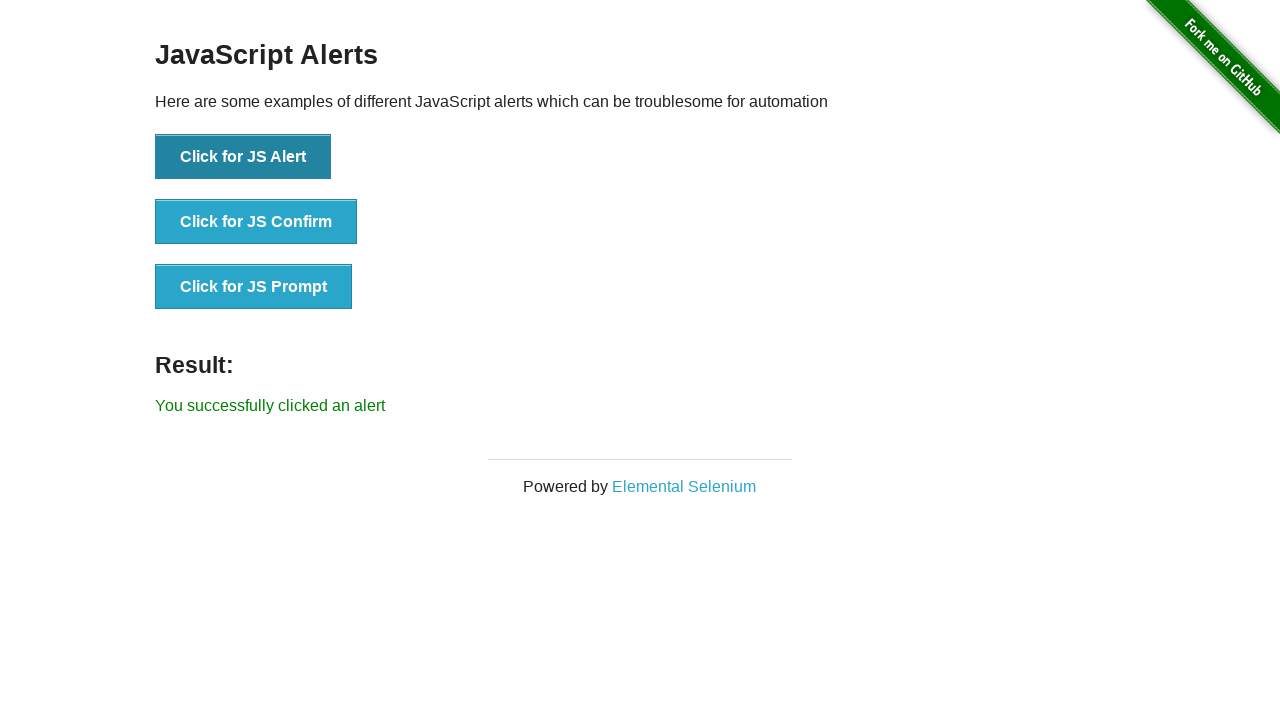